Tests e-commerce functionality by adding 4 items to the shopping cart from the home page and then navigating to the cart page.

Starting URL: https://cms.demo.katalon.com/

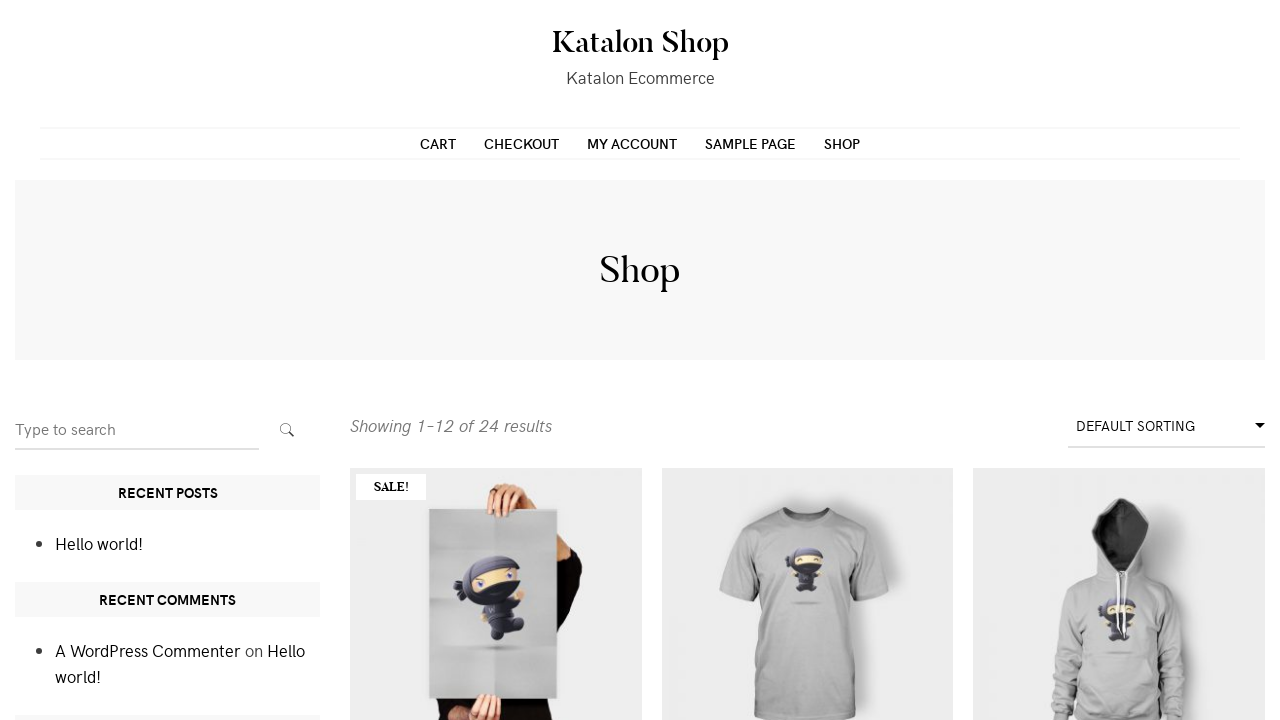

Waited for add to cart button for item 1 to be available
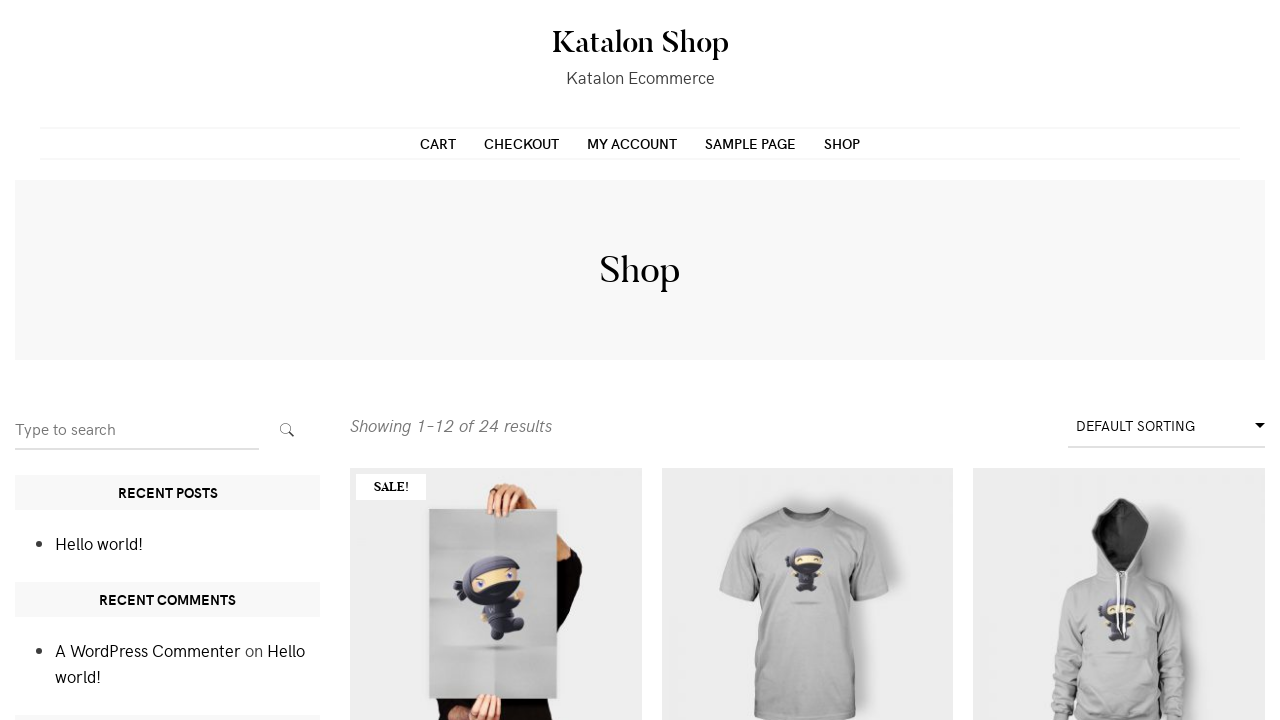

Clicked add to cart button for item 1 at (496, 700) on xpath=//div[@class='columns-3']/ul/li[1]/div/a[2]
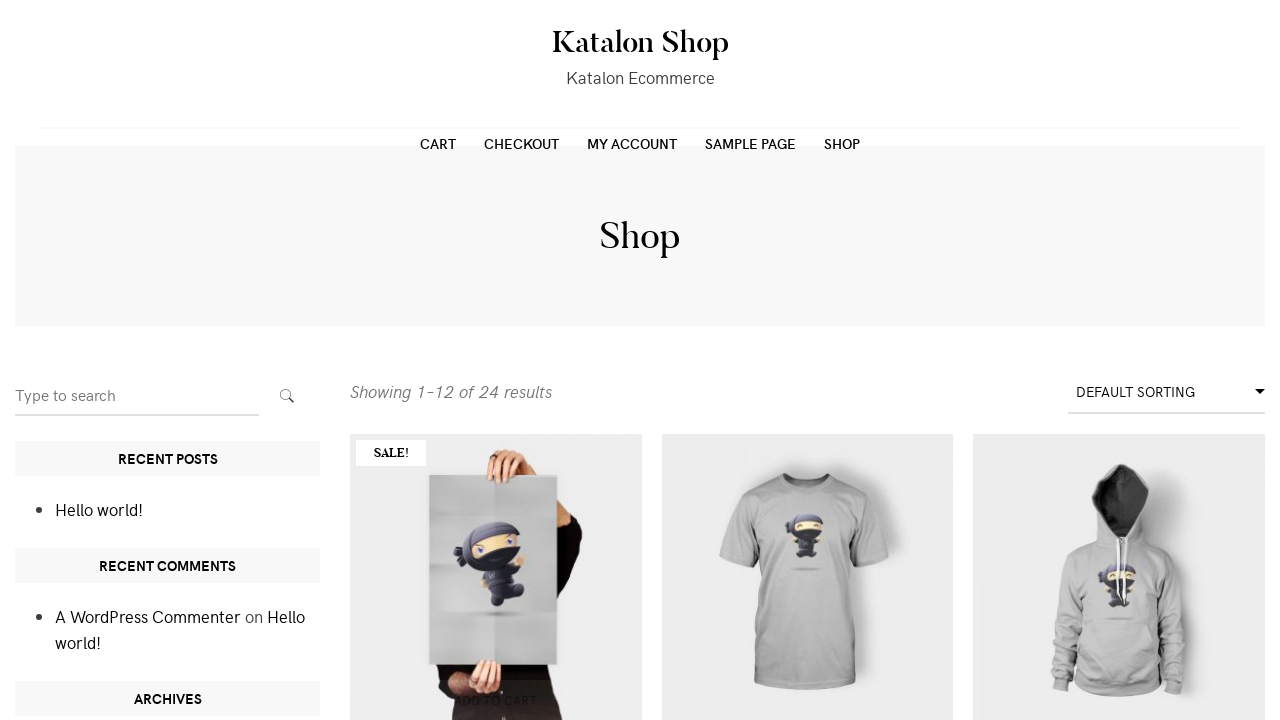

Waited for cart to update after adding item 1
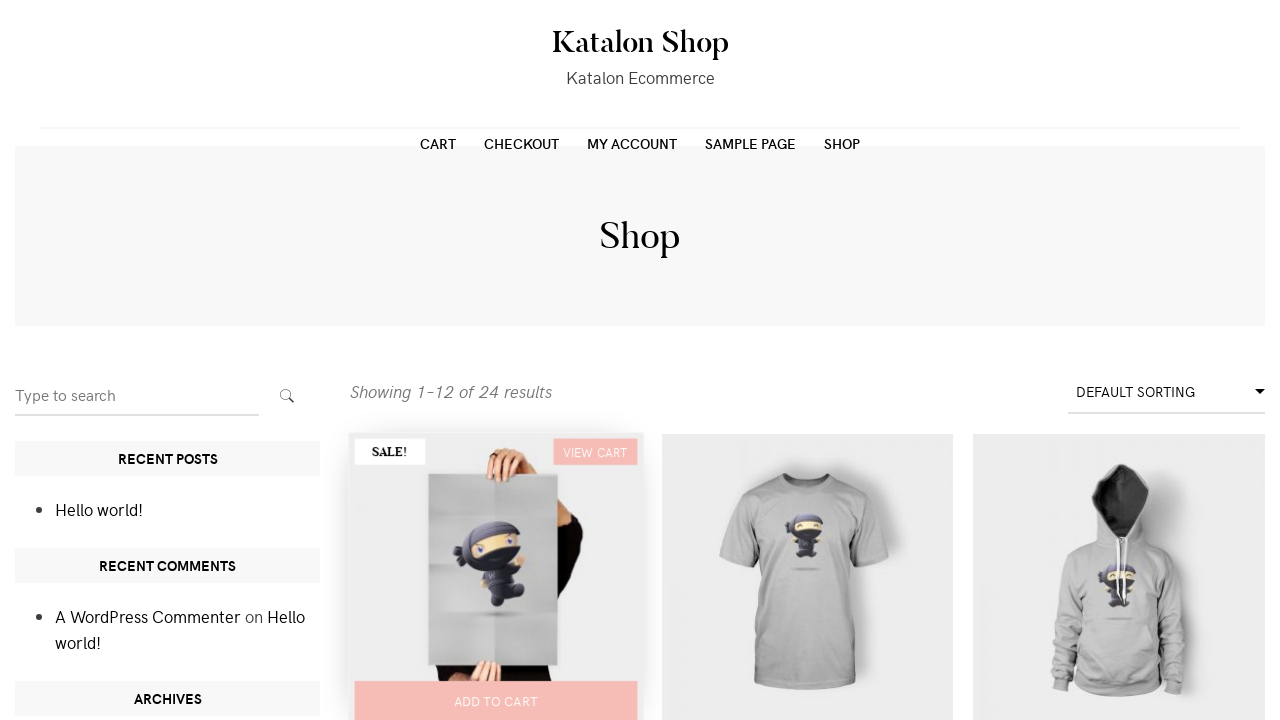

Waited for add to cart button for item 2 to be available
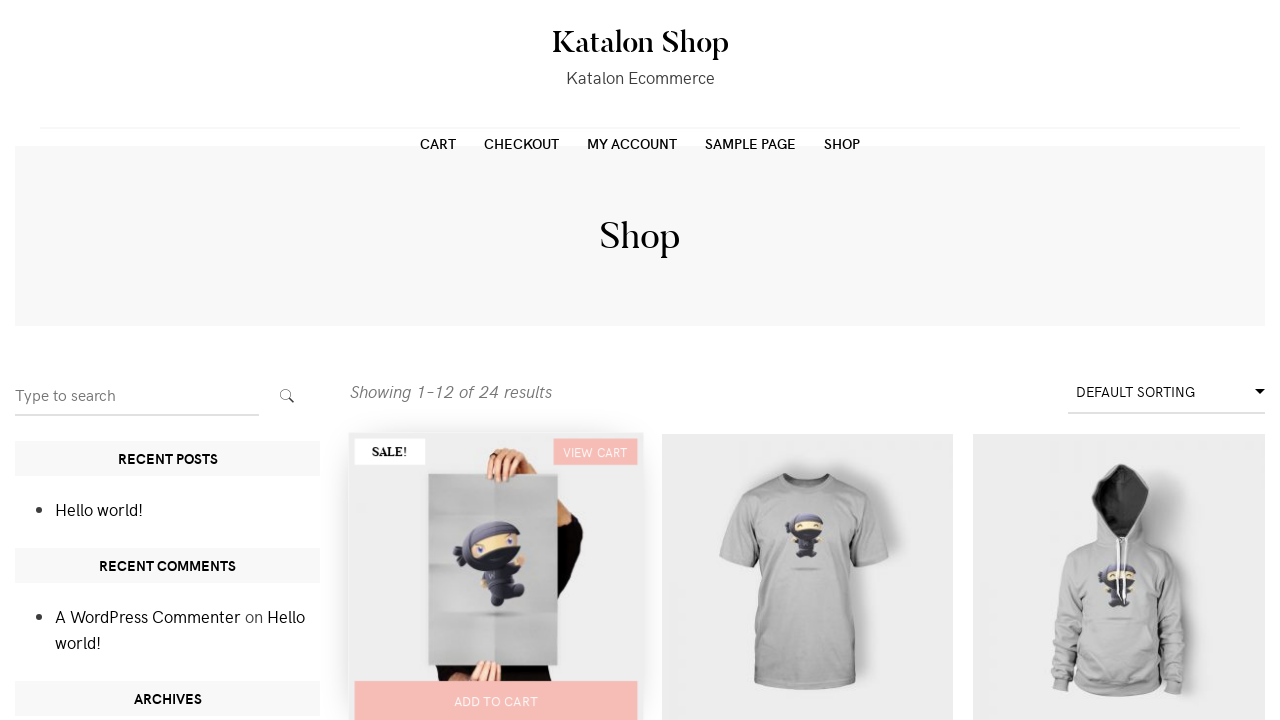

Clicked add to cart button for item 2 at (807, 700) on xpath=//div[@class='columns-3']/ul/li[2]/div/a[2]
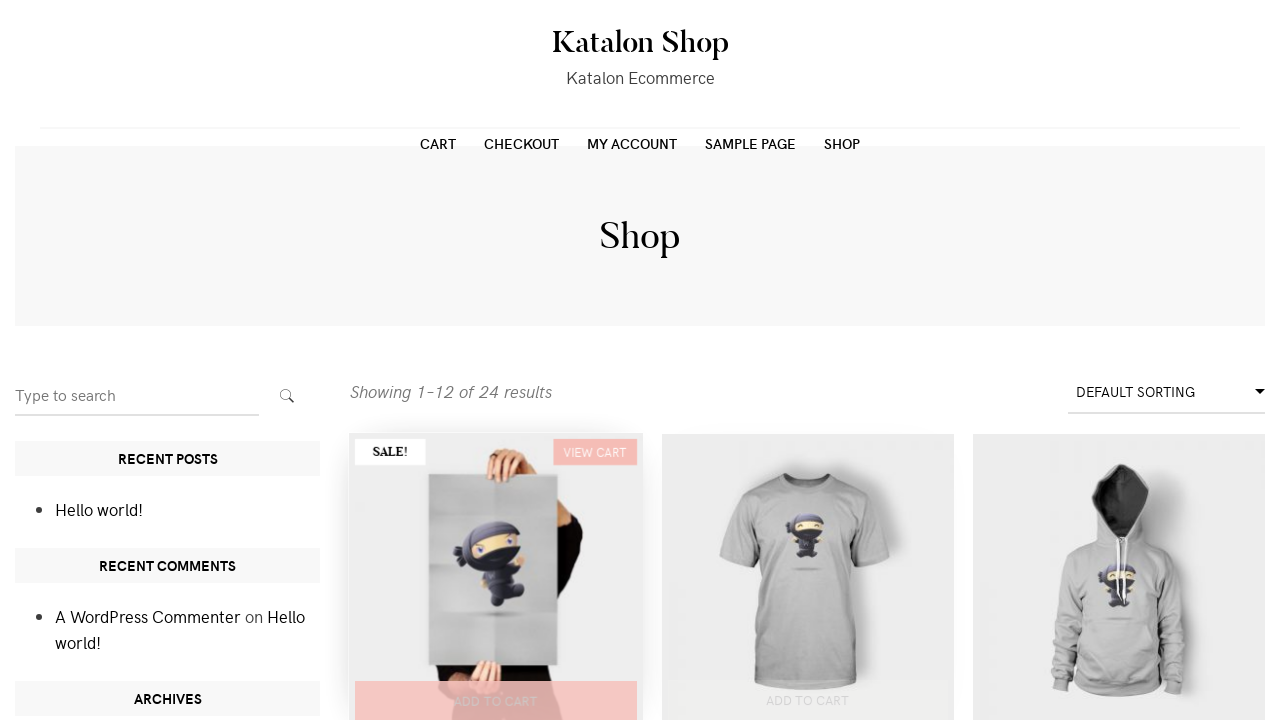

Waited for cart to update after adding item 2
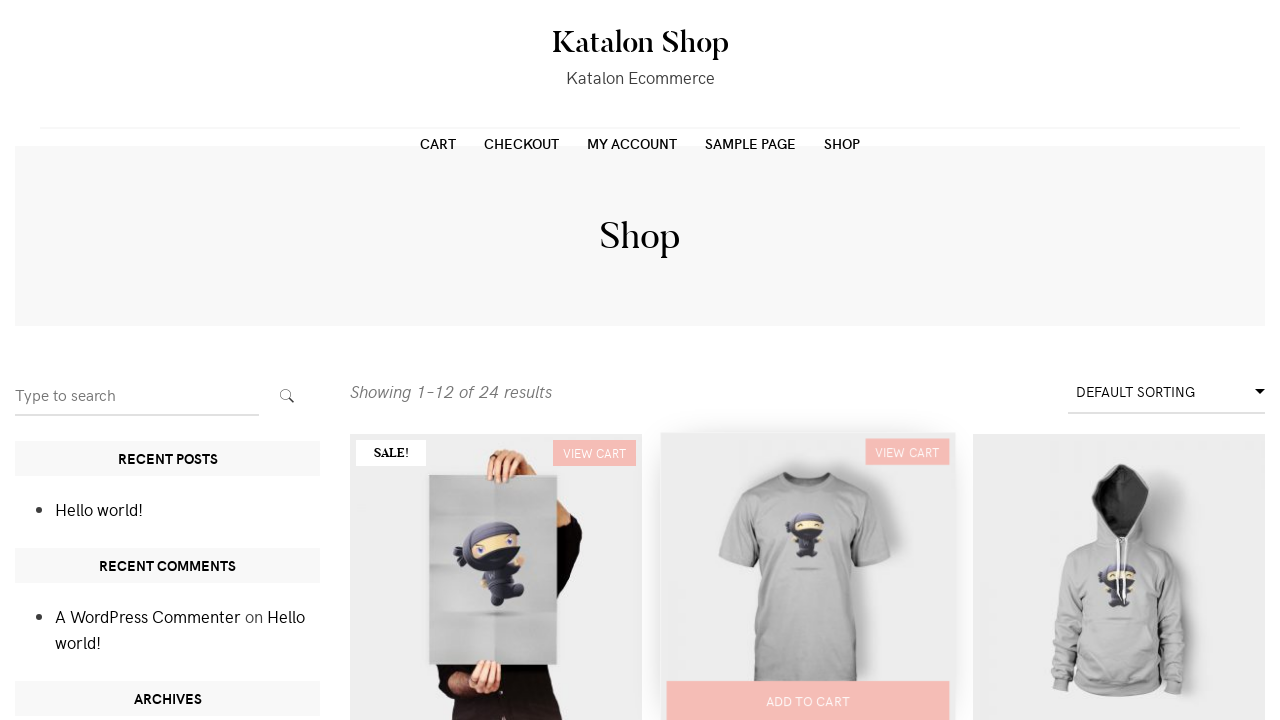

Waited for add to cart button for item 3 to be available
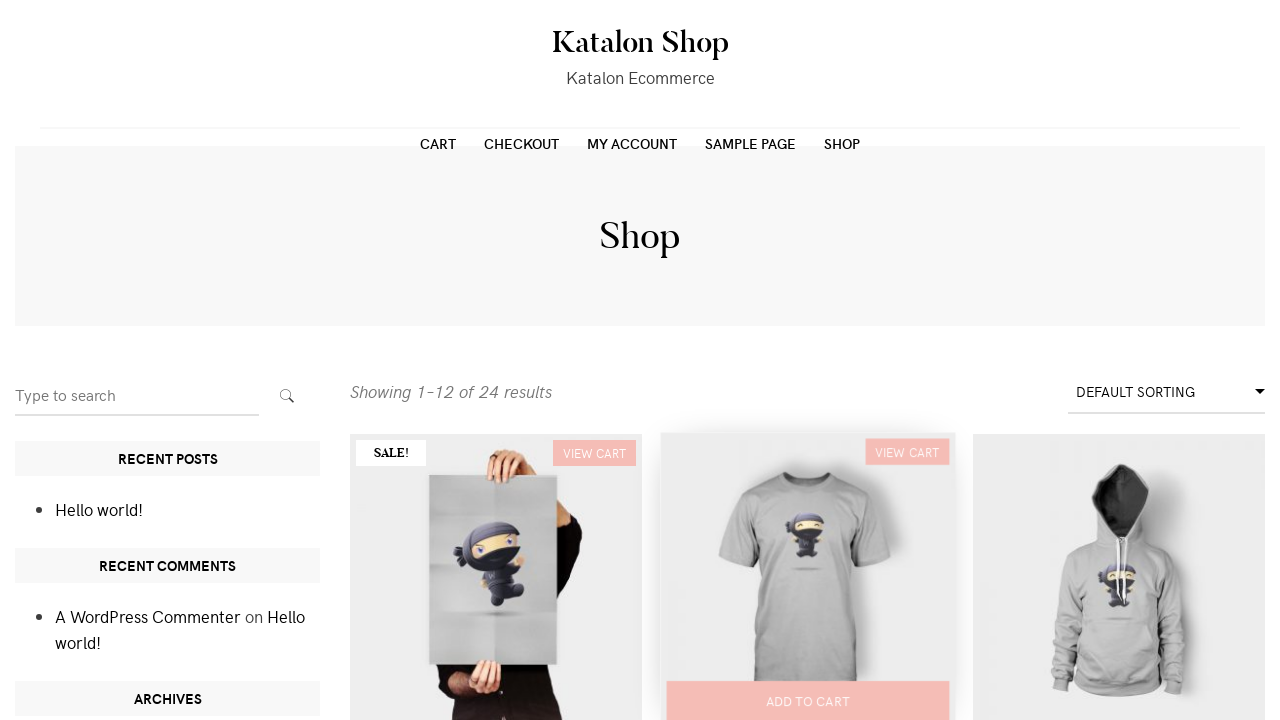

Clicked add to cart button for item 3 at (1119, 700) on xpath=//div[@class='columns-3']/ul/li[3]/div/a[2]
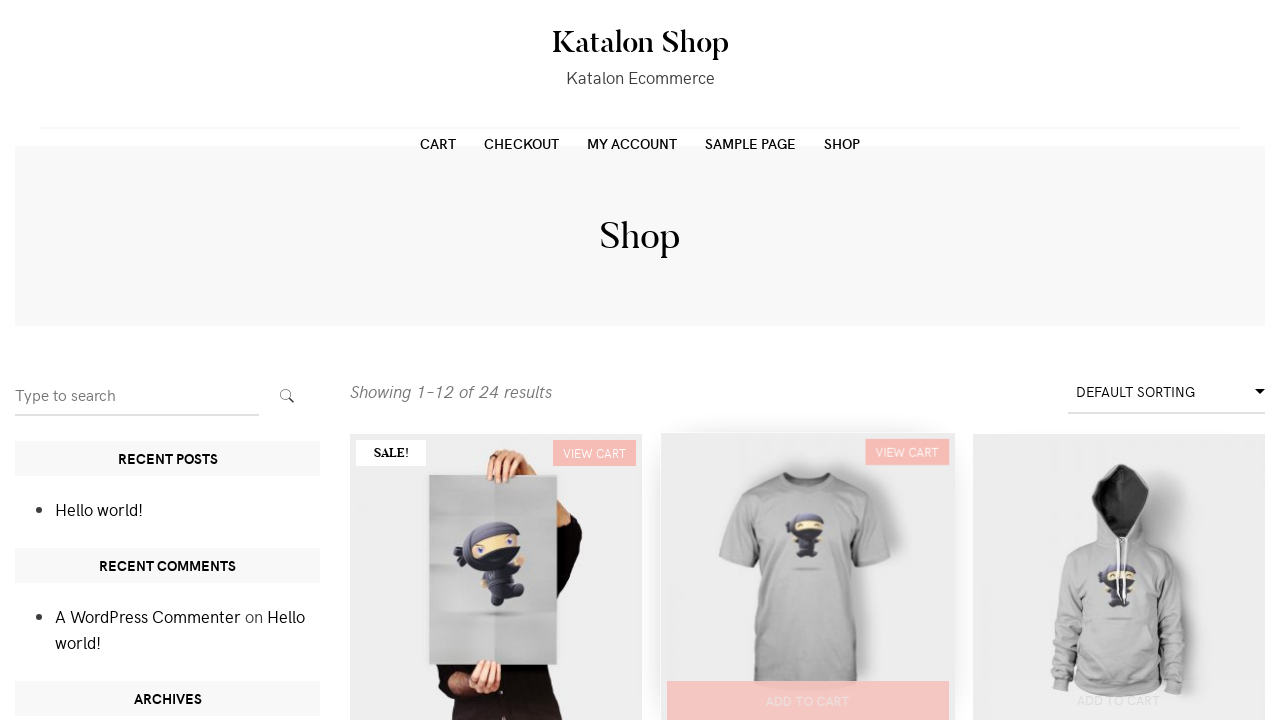

Waited for cart to update after adding item 3
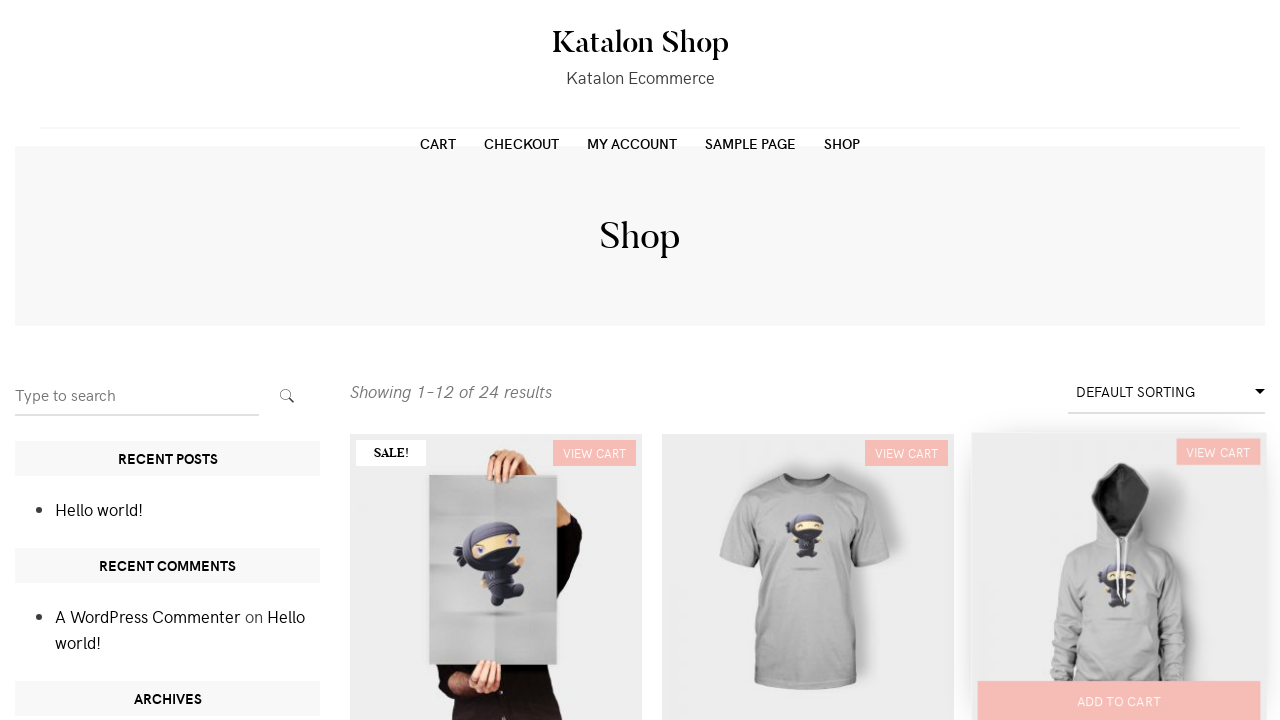

Waited for add to cart button for item 4 to be available
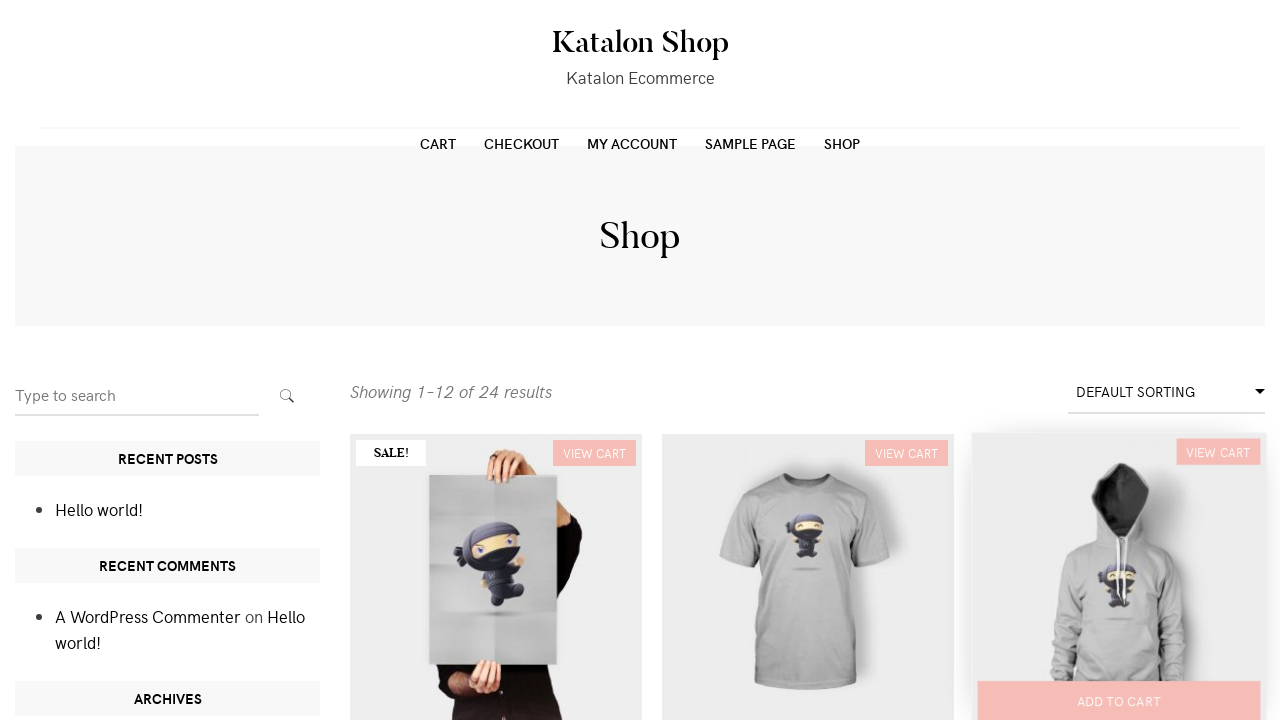

Clicked add to cart button for item 4 at (496, 361) on xpath=//div[@class='columns-3']/ul/li[4]/div/a[2]
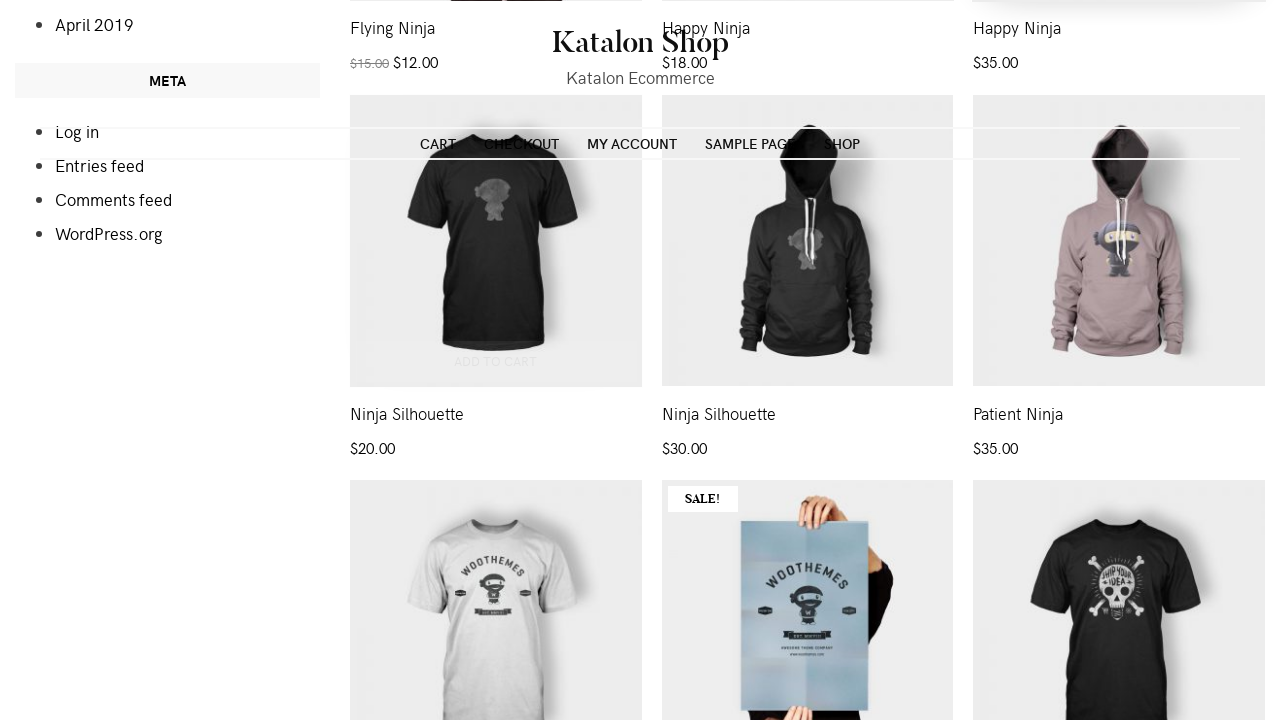

Waited for cart to update after adding item 4
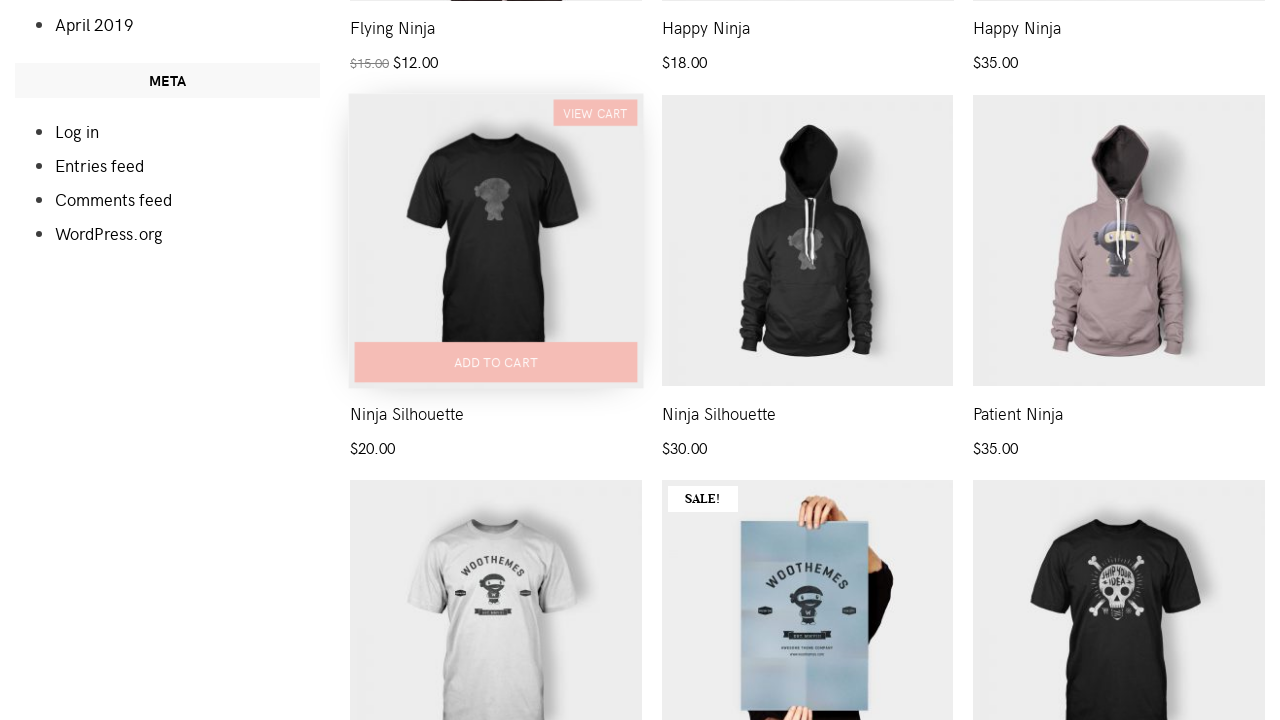

Clicked Cart menu link to navigate to cart page at (438, 143) on xpath=//a[contains(text(), 'Cart')]
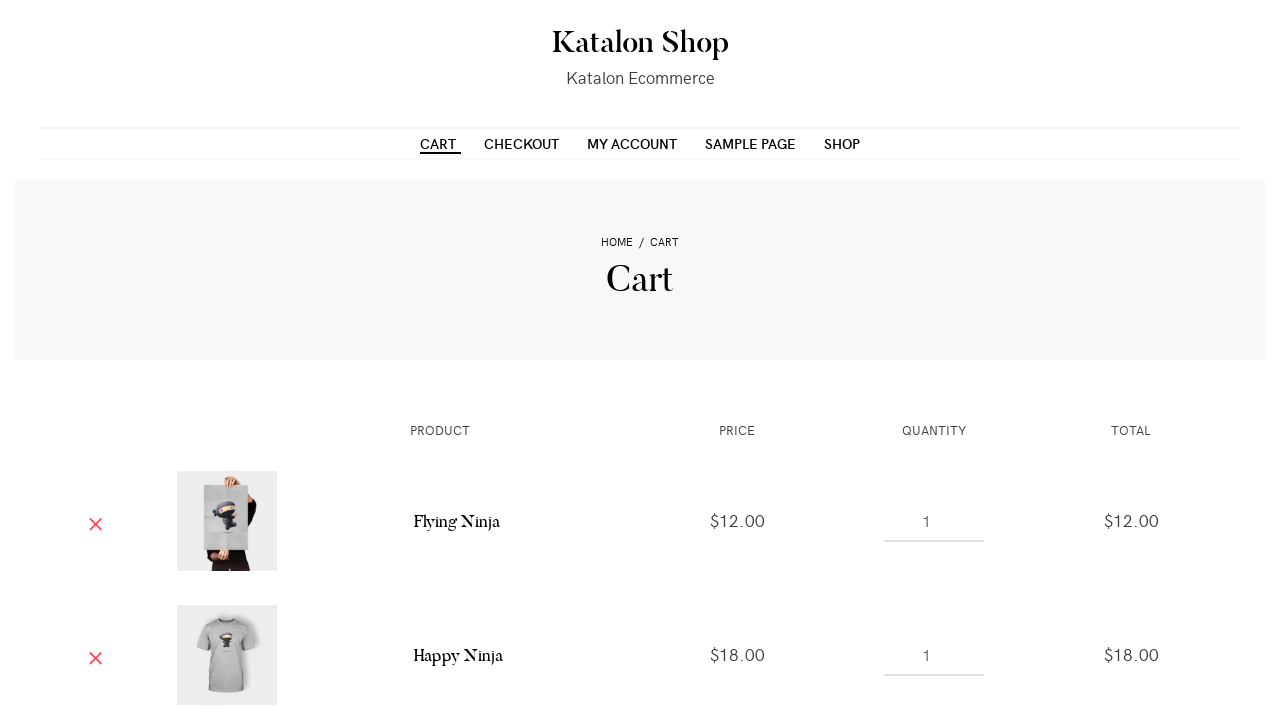

Cart page loaded successfully
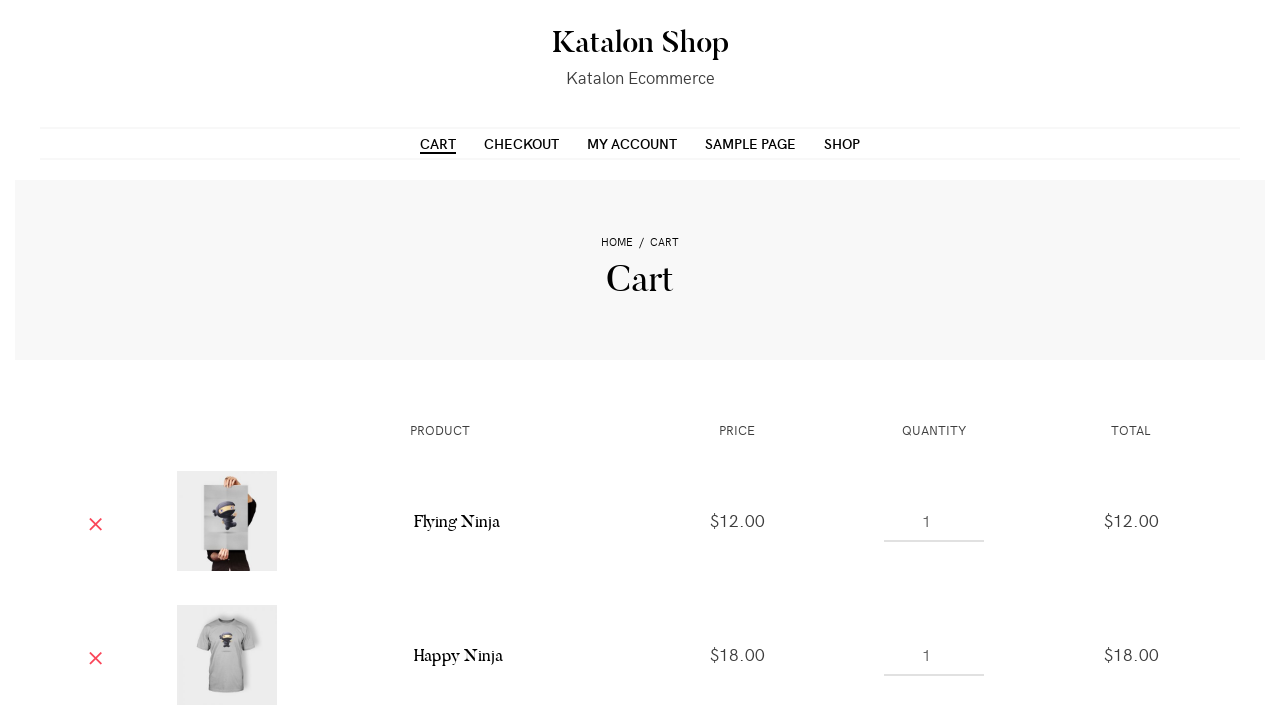

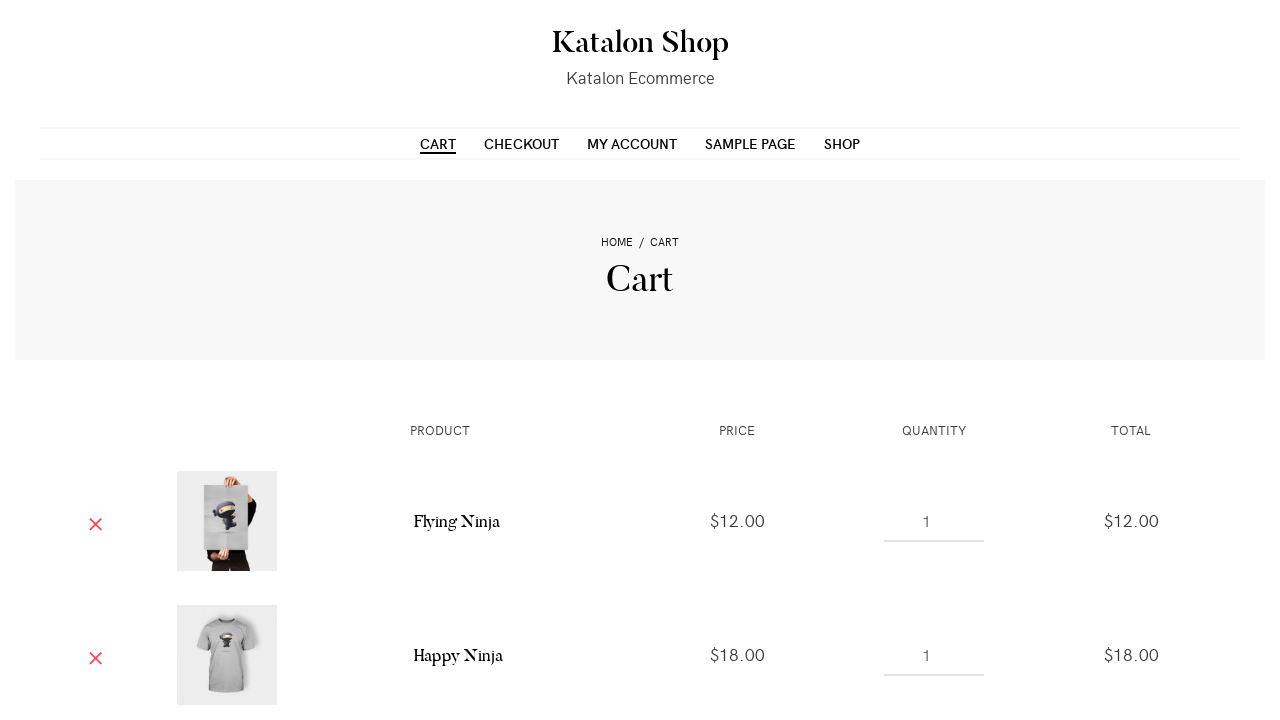